Tests form interactions including radio button selection, element attribute verification, and retrieving element properties like size and location

Starting URL: https://www.testotomasyonu.com/form

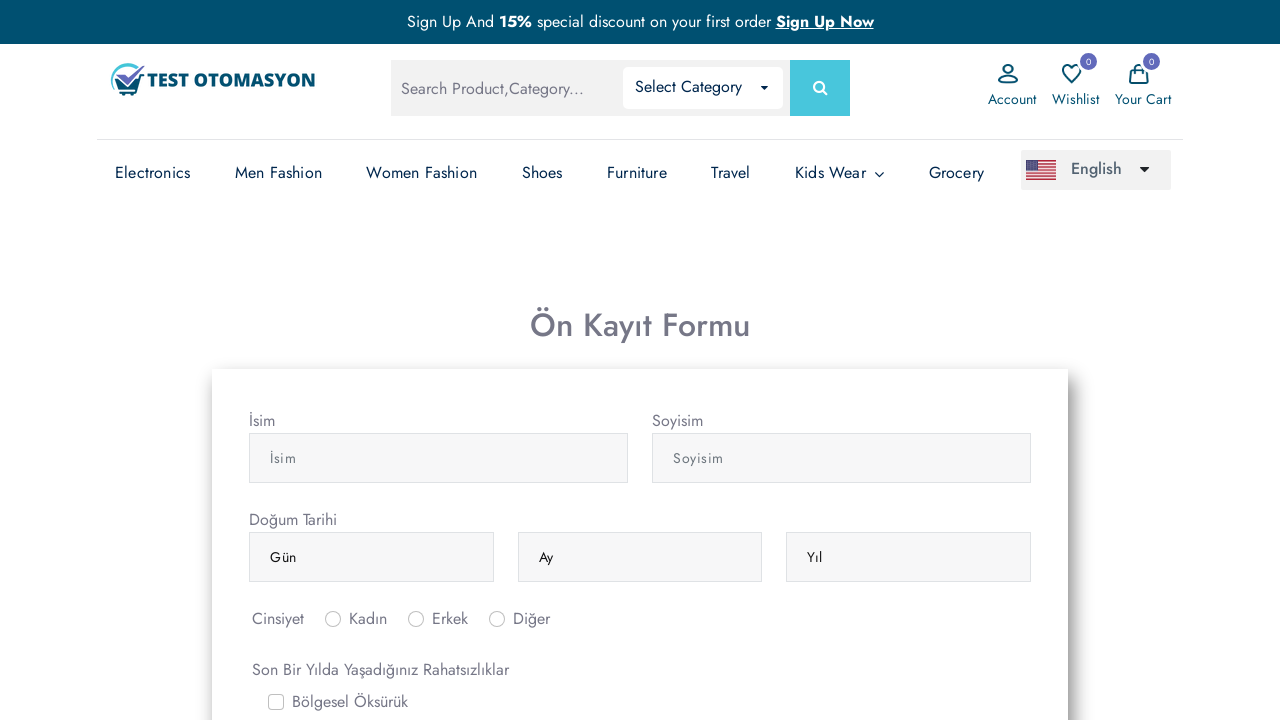

Clicked male radio button (inlineRadio2) at (416, 619) on #inlineRadio2
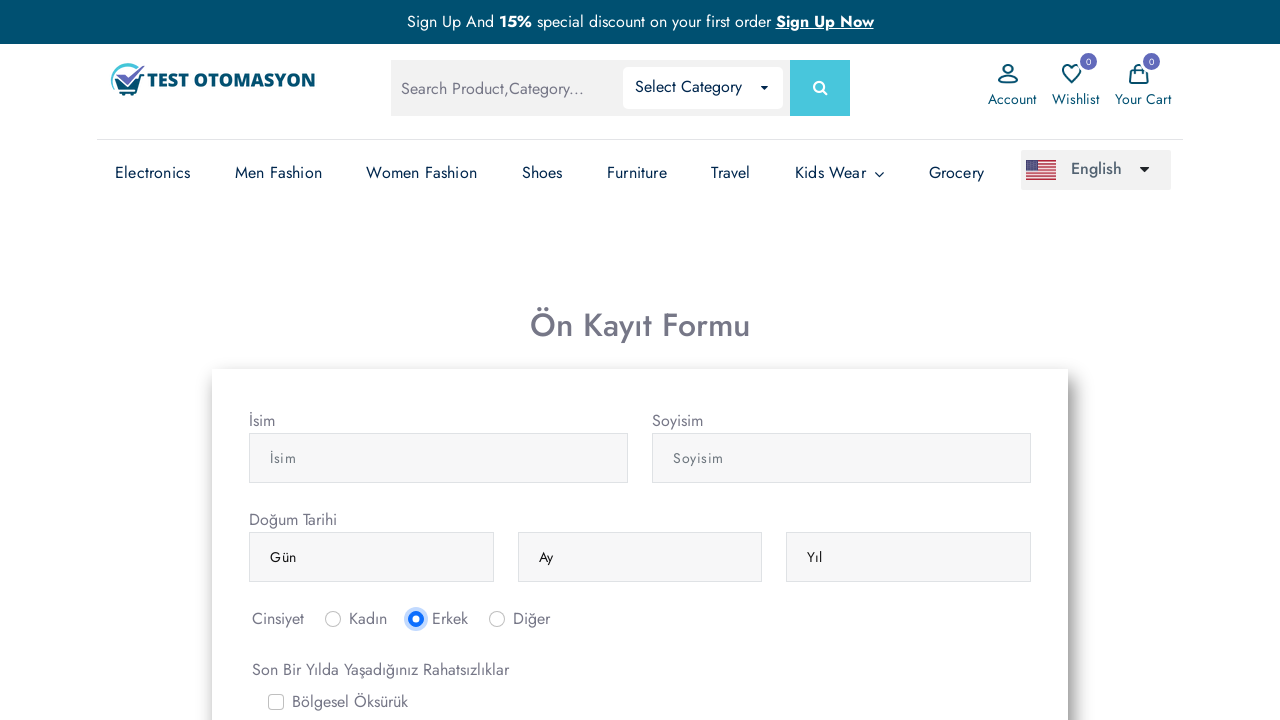

Verified male radio button is checked
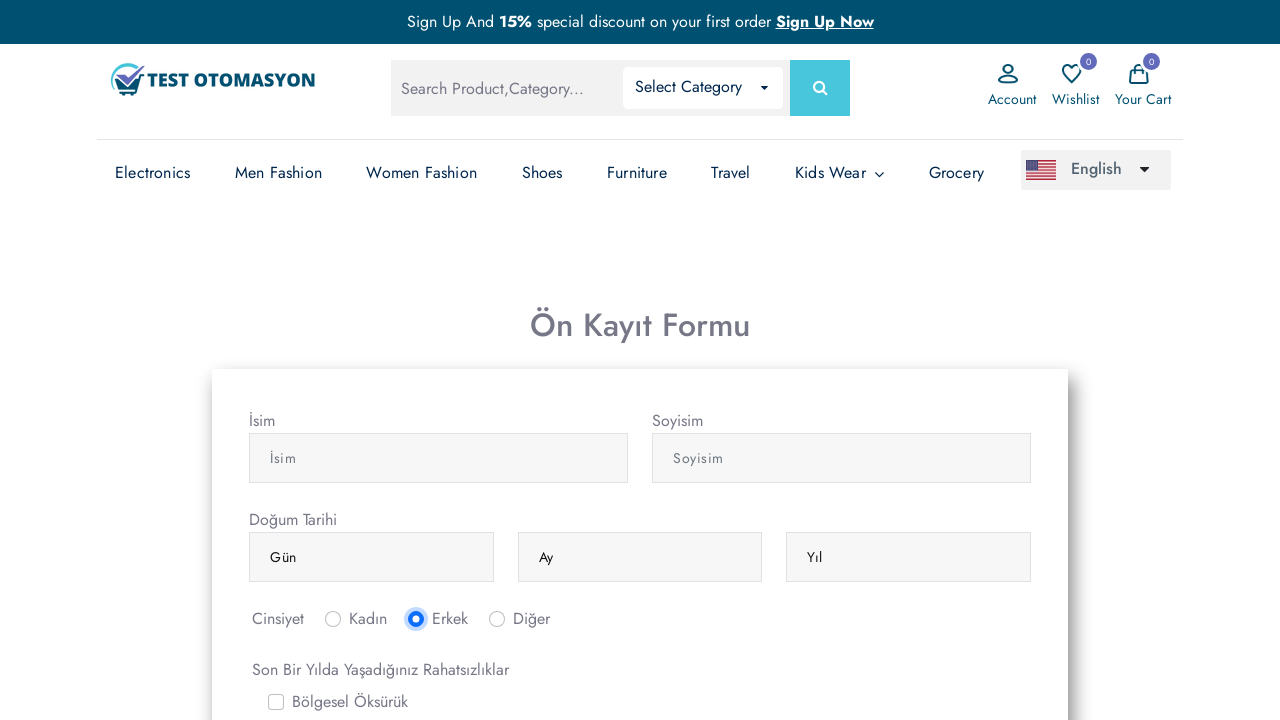

Verified female radio button is not checked
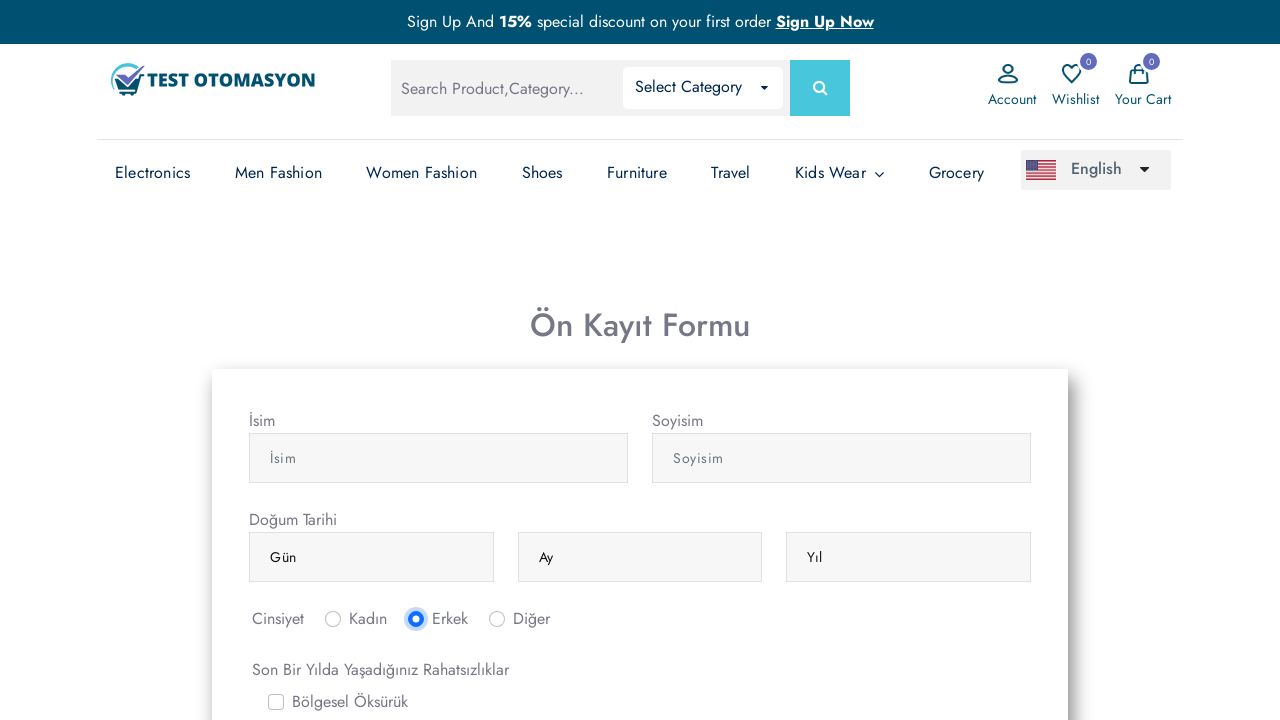

Verified other radio button is not checked
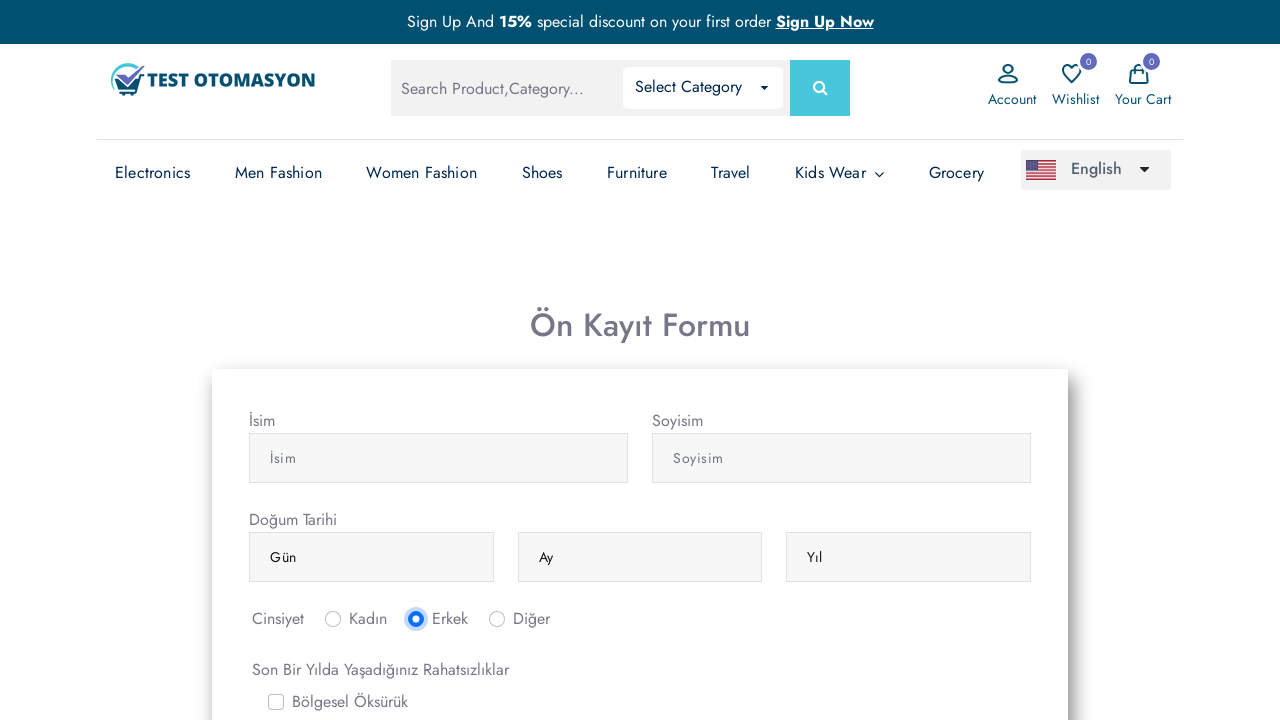

Retrieved surname field bounding box - size: 379x50, location: (652, 433.390625)
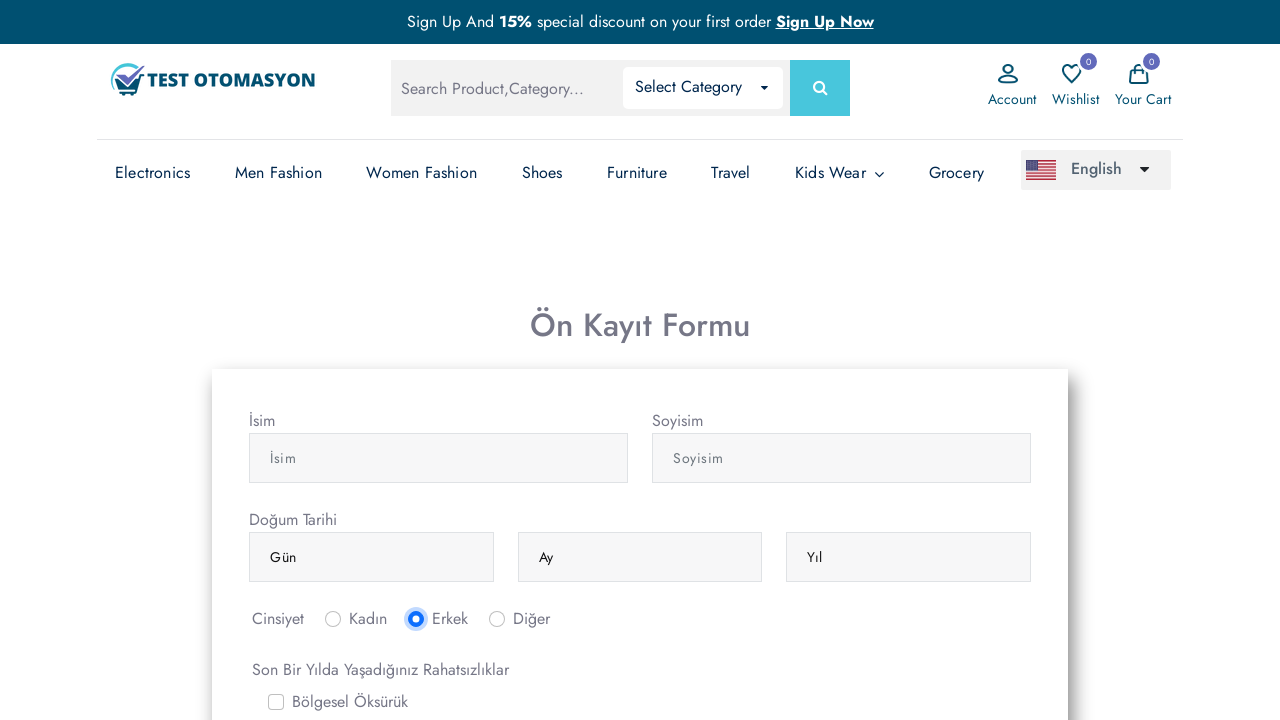

Verified surname field class attribute is 'form-control'
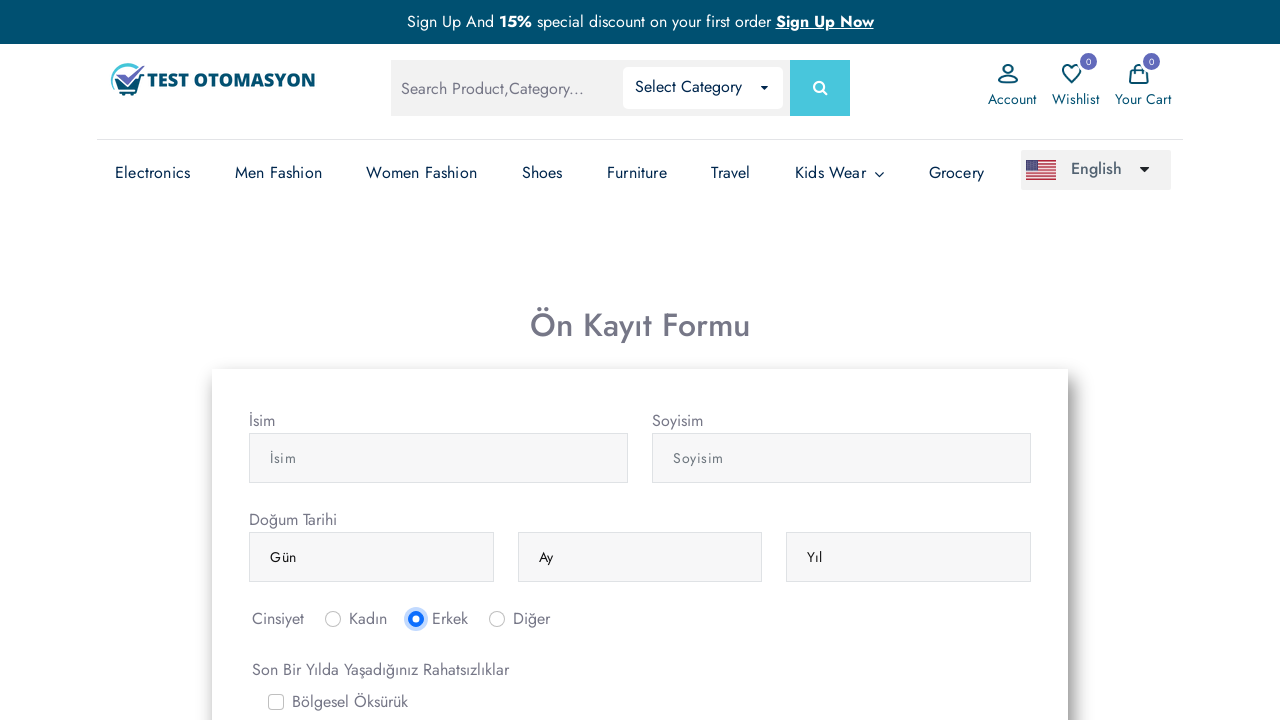

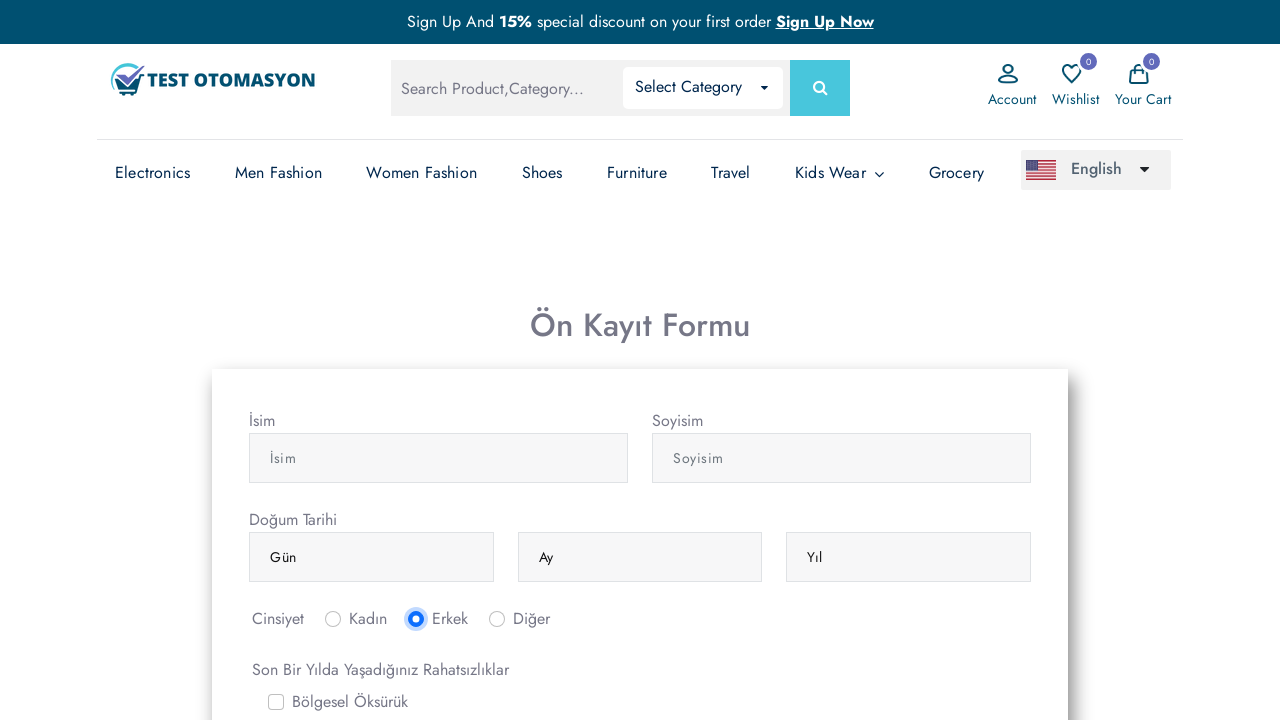